Navigates to SpiceJet website and verifies that the page contains links and images by waiting for these elements to be present on the page.

Starting URL: https://www.spicejet.com/

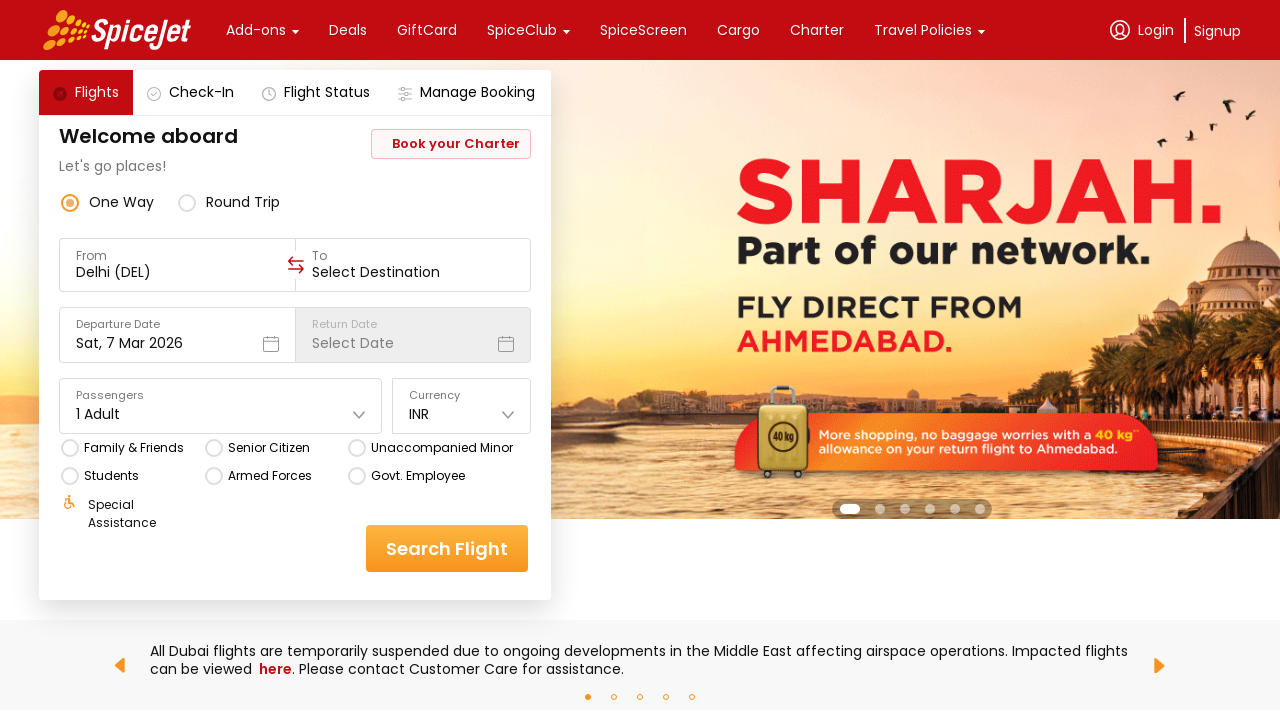

Navigated to SpiceJet website
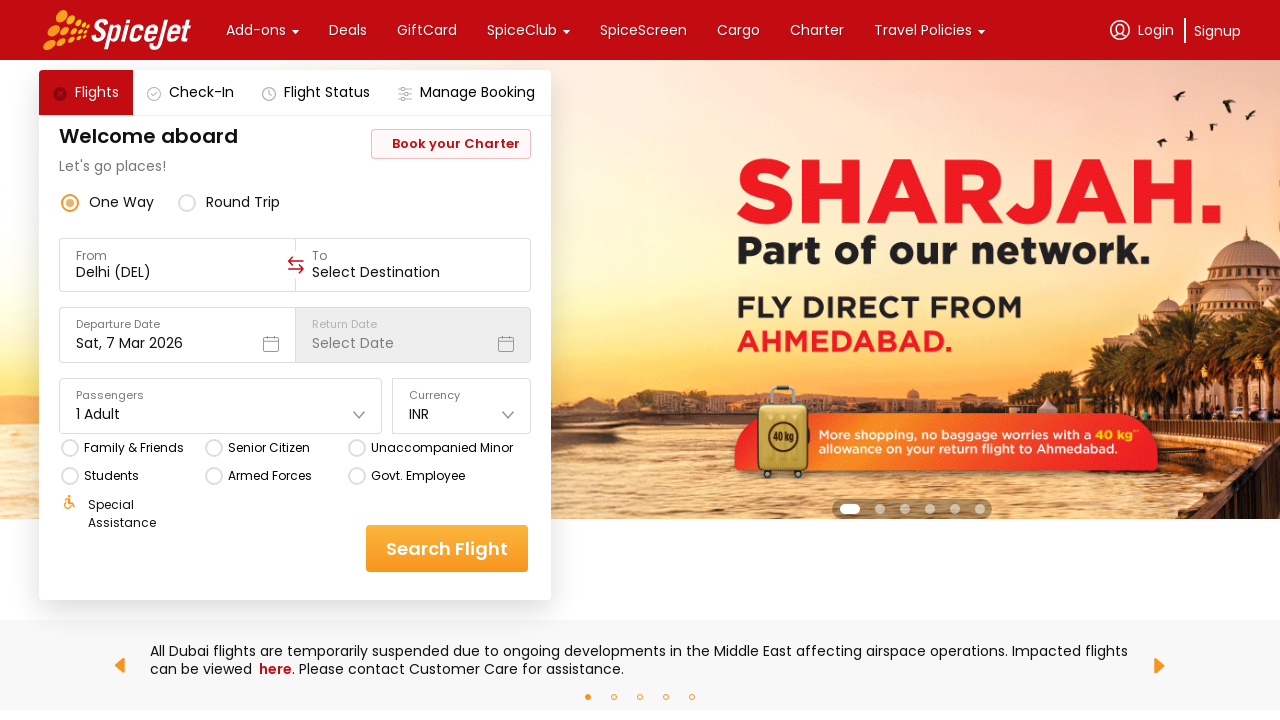

Waited for links to be present on the page
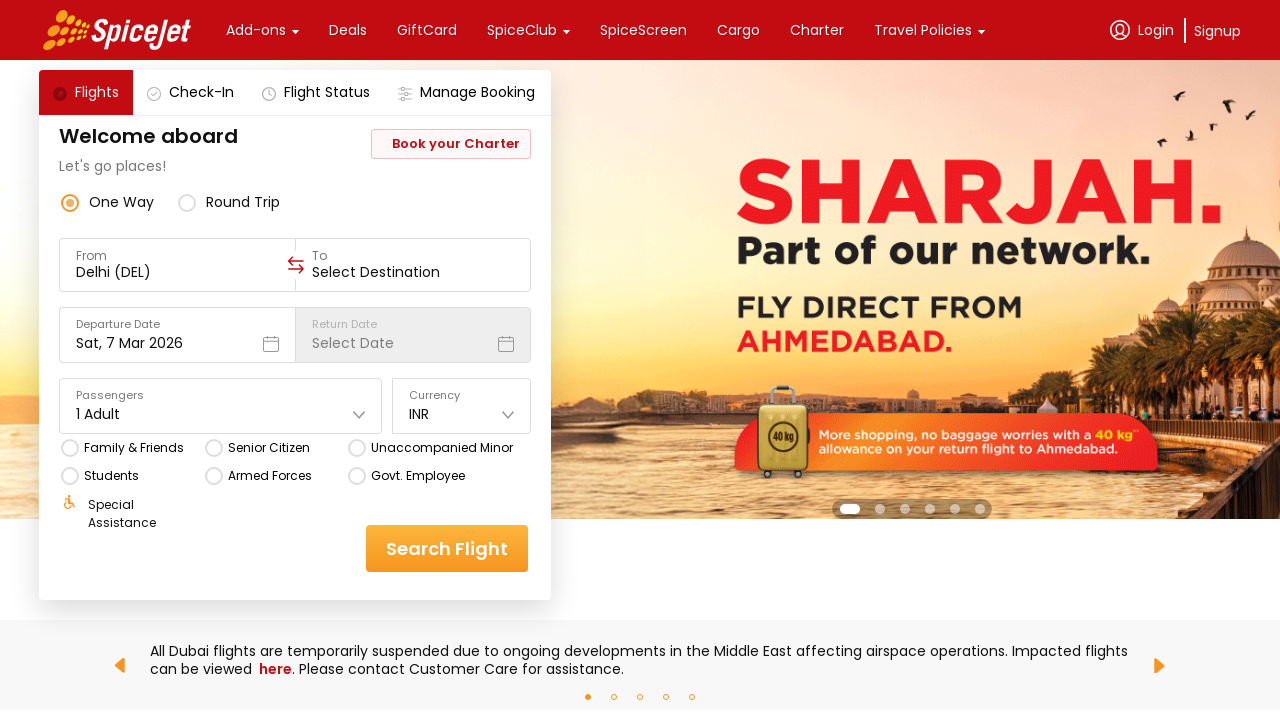

Waited for images to be present on the page
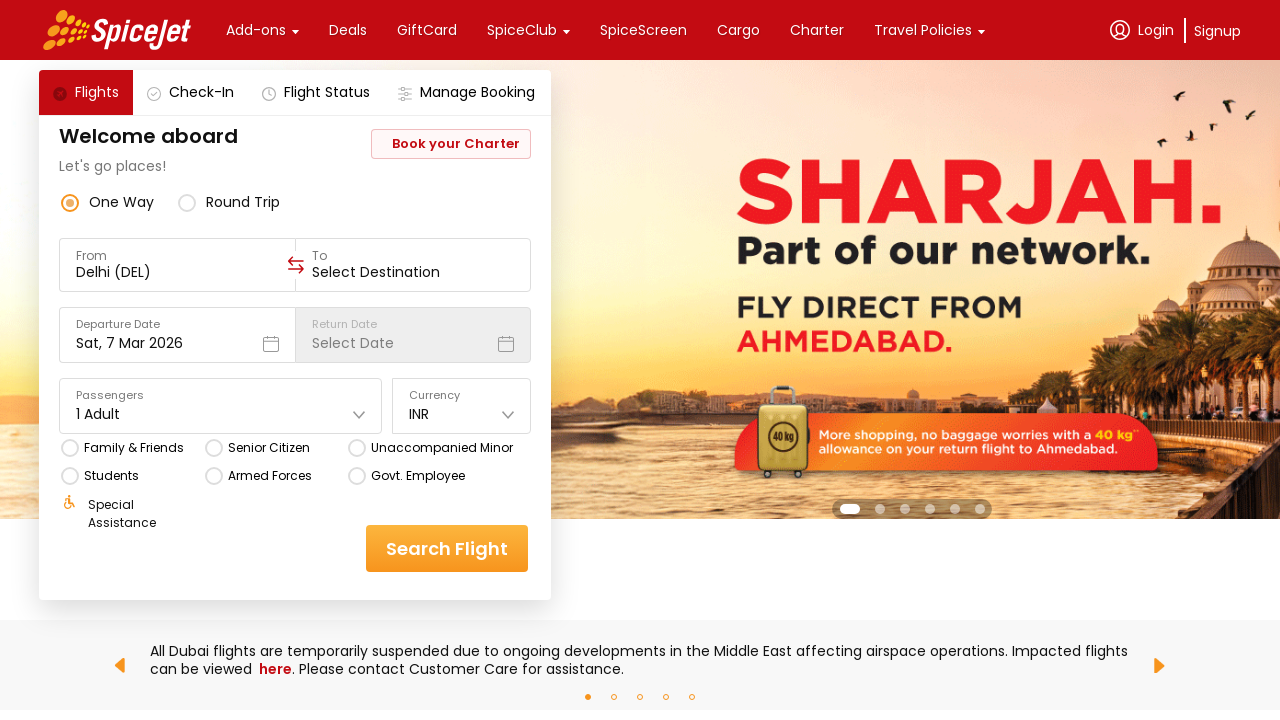

Retrieved all links from the page
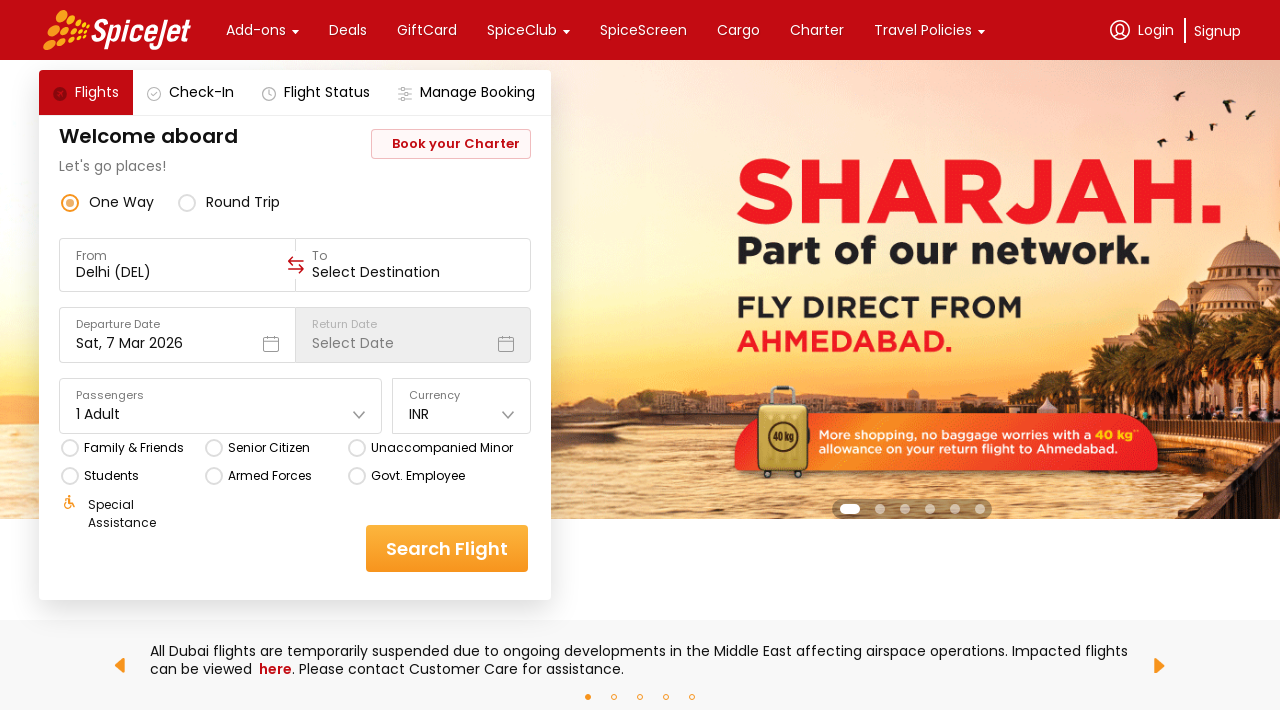

Verified that multiple links exist on the page
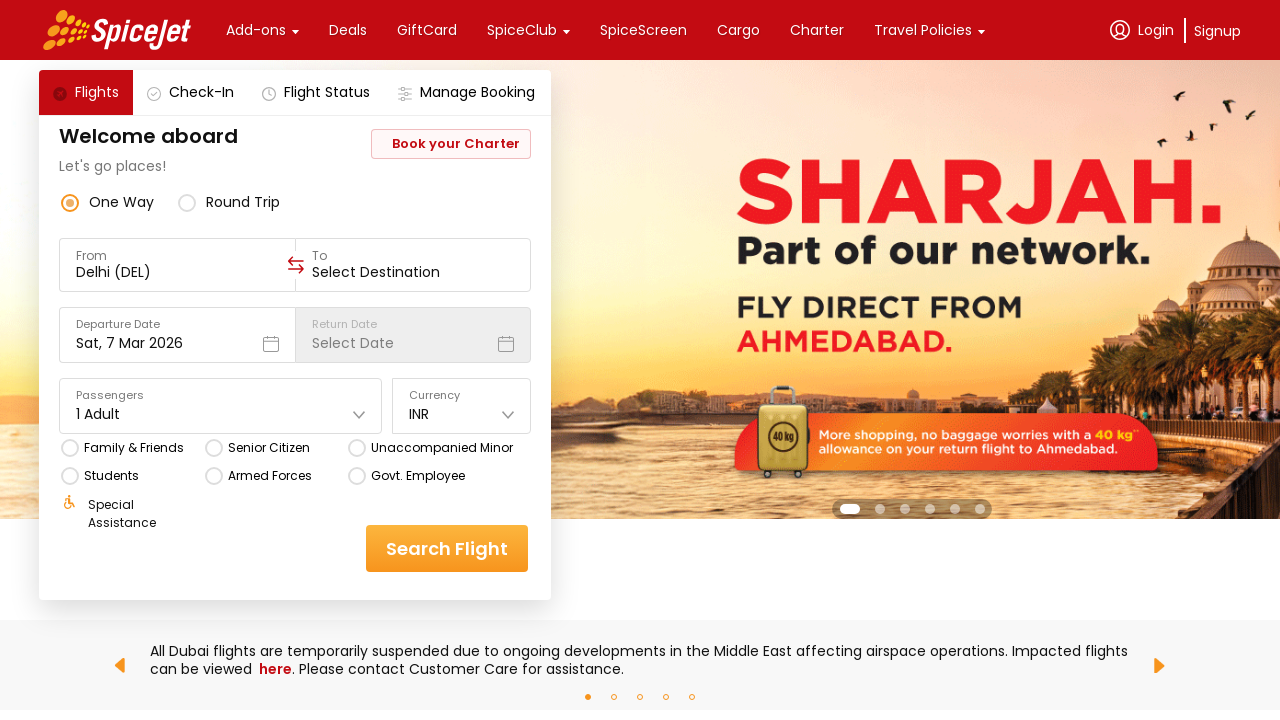

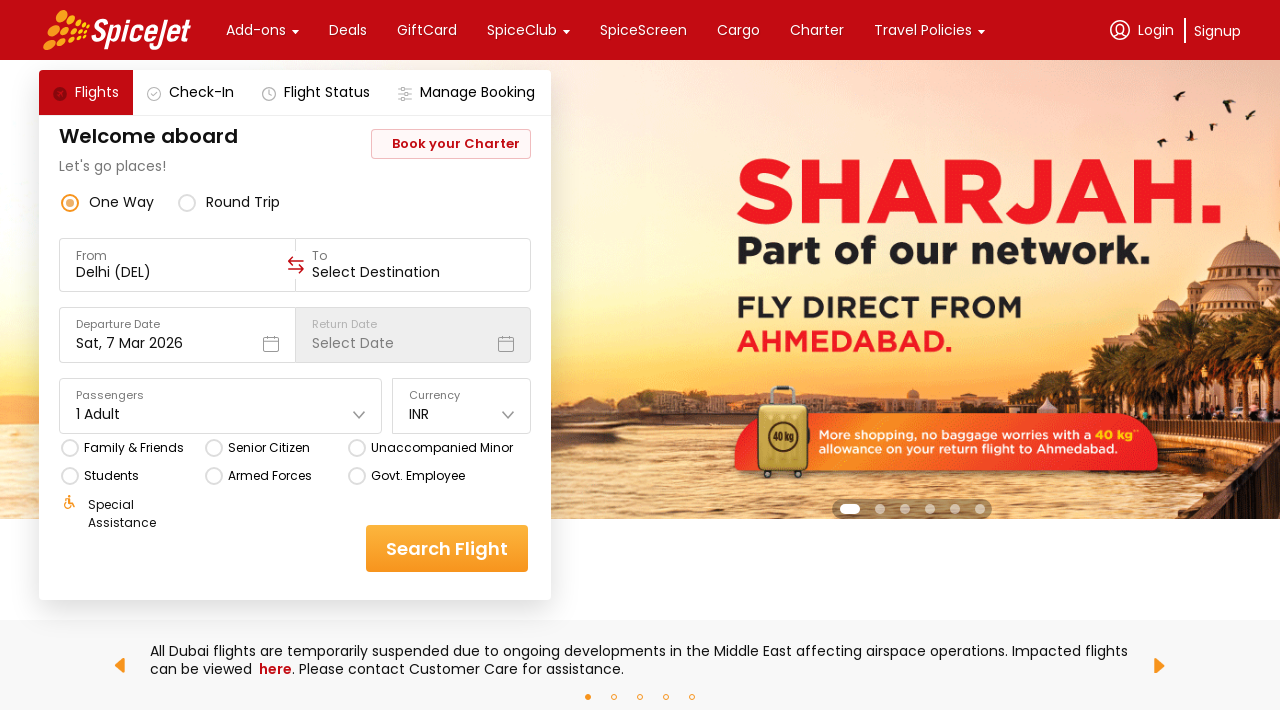